Tests switching to an iframe and reading text content from within the frame

Starting URL: https://demoqa.com/frames

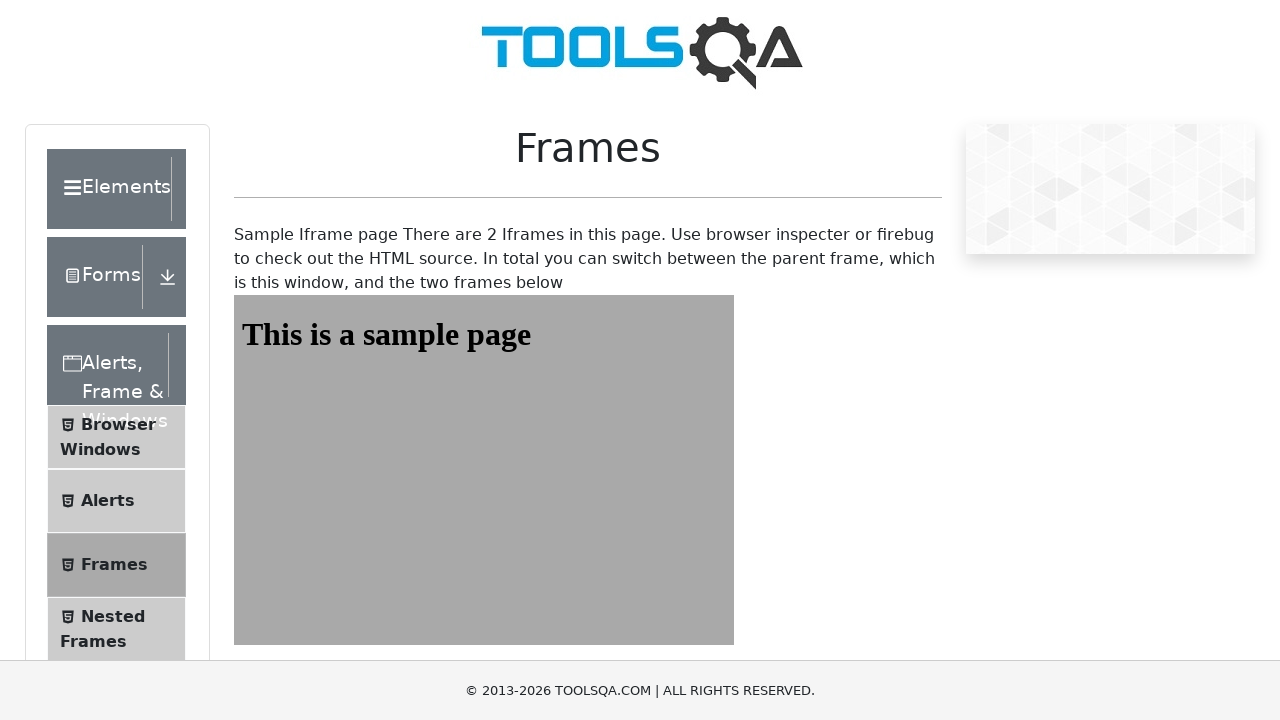

Navigated to frames demo page
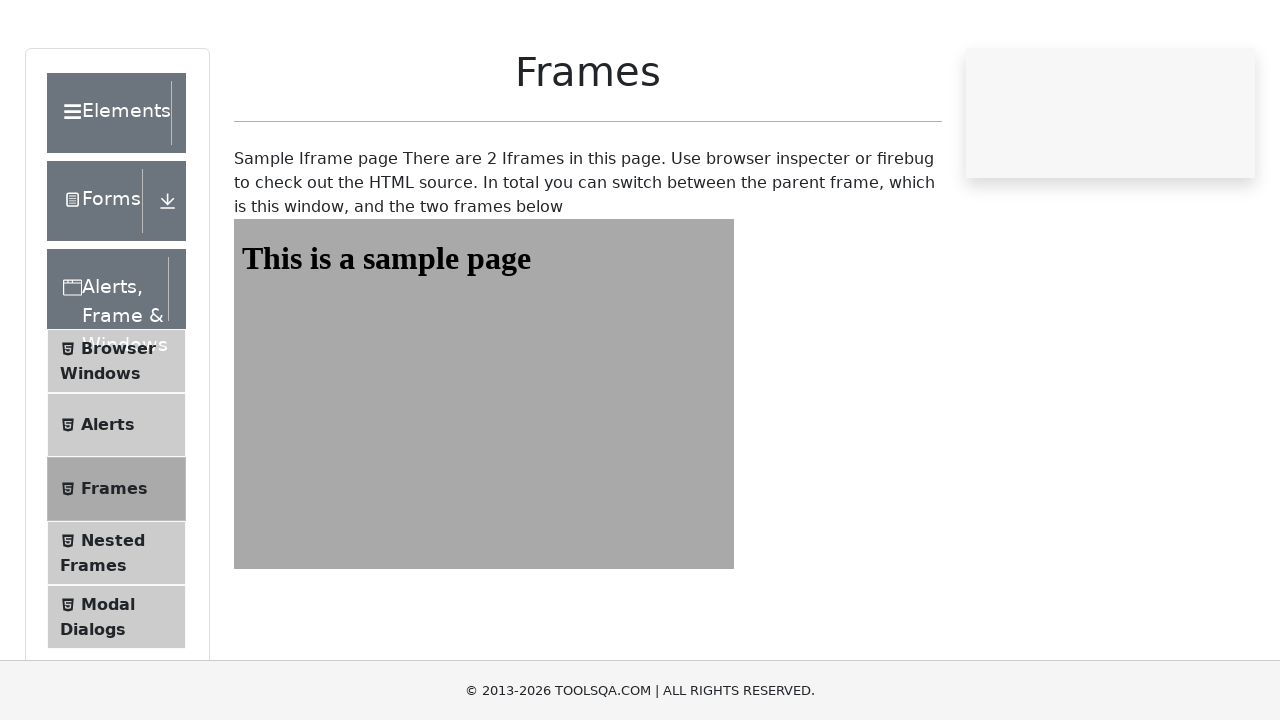

Located the second iframe on the page
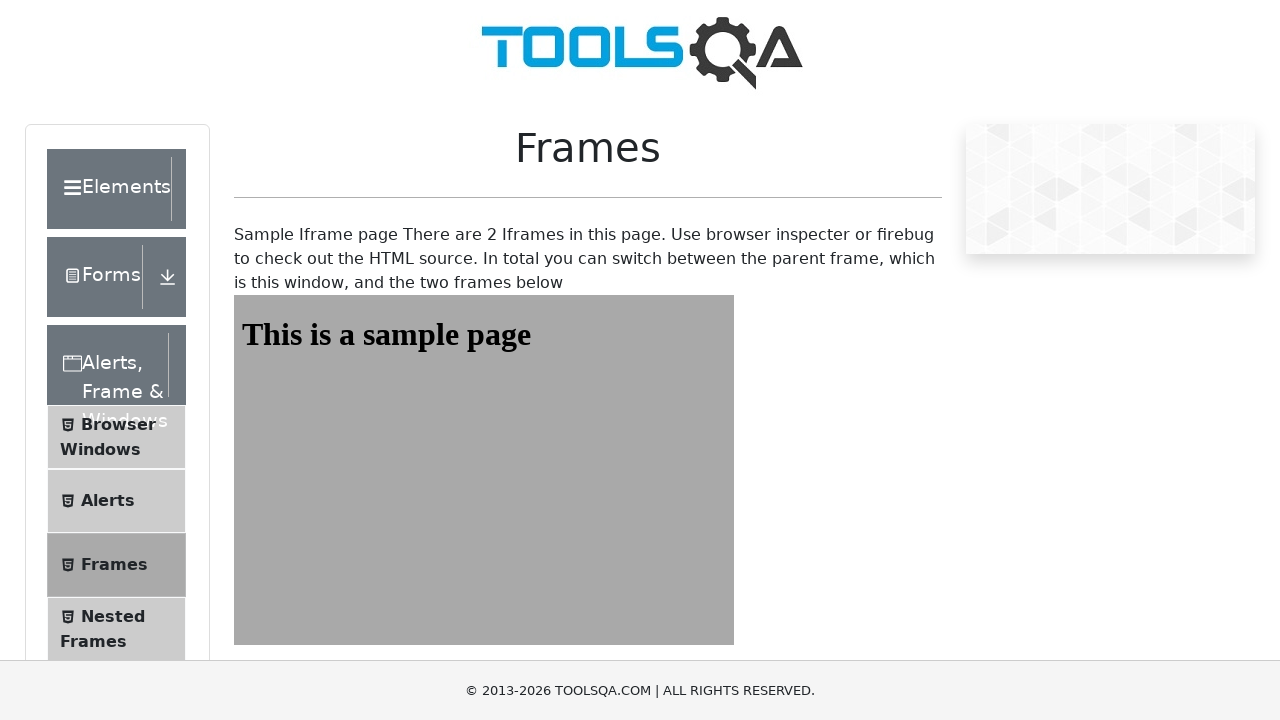

Retrieved text content from iframe element: 'This is a sample page'
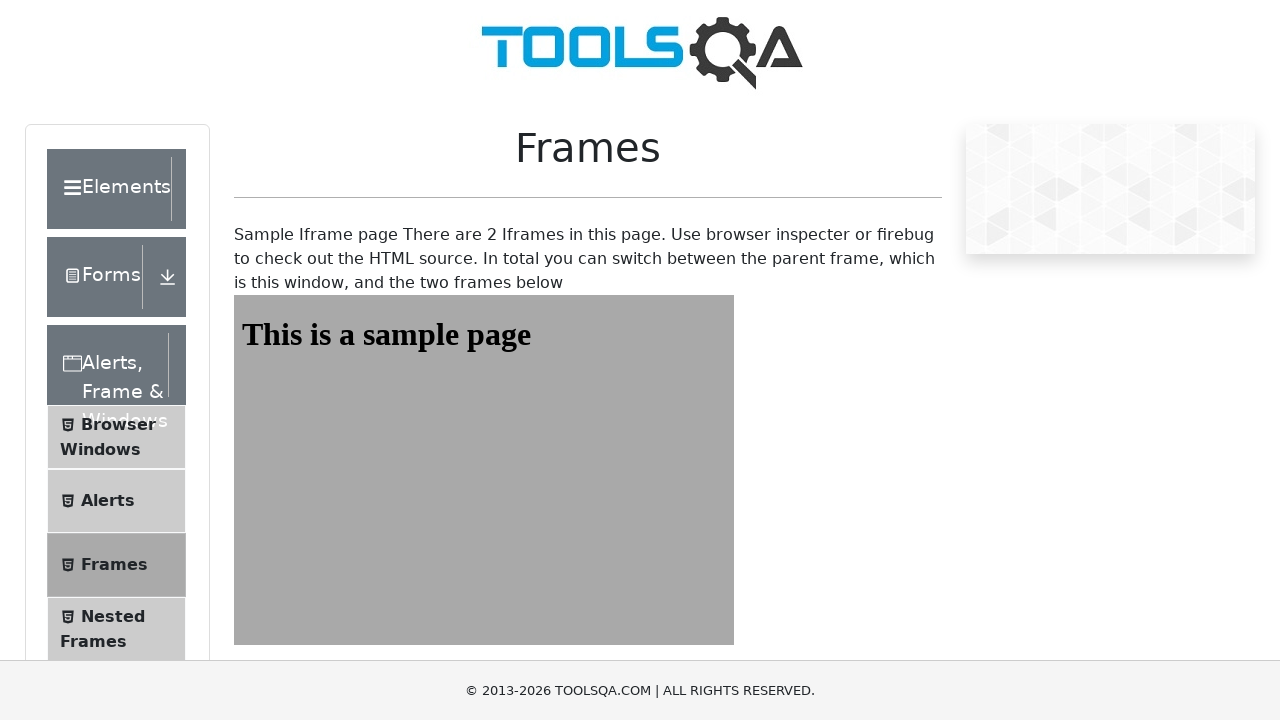

Printed frame text content to console
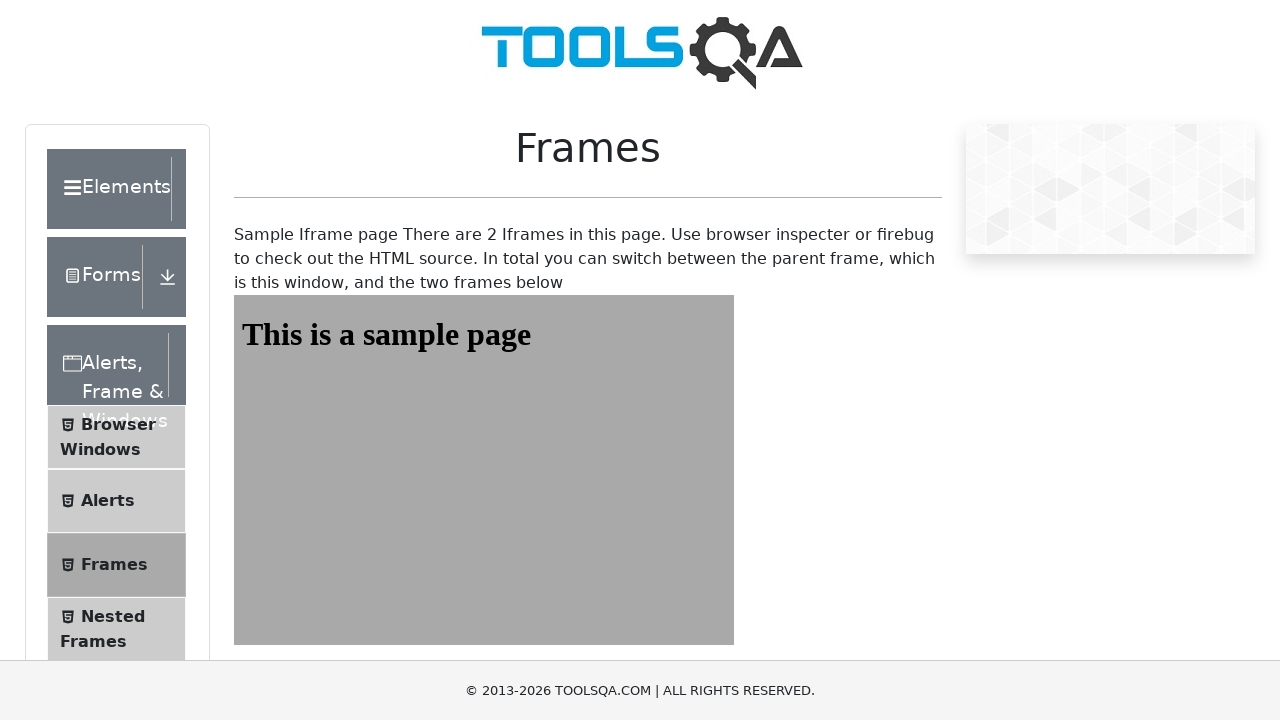

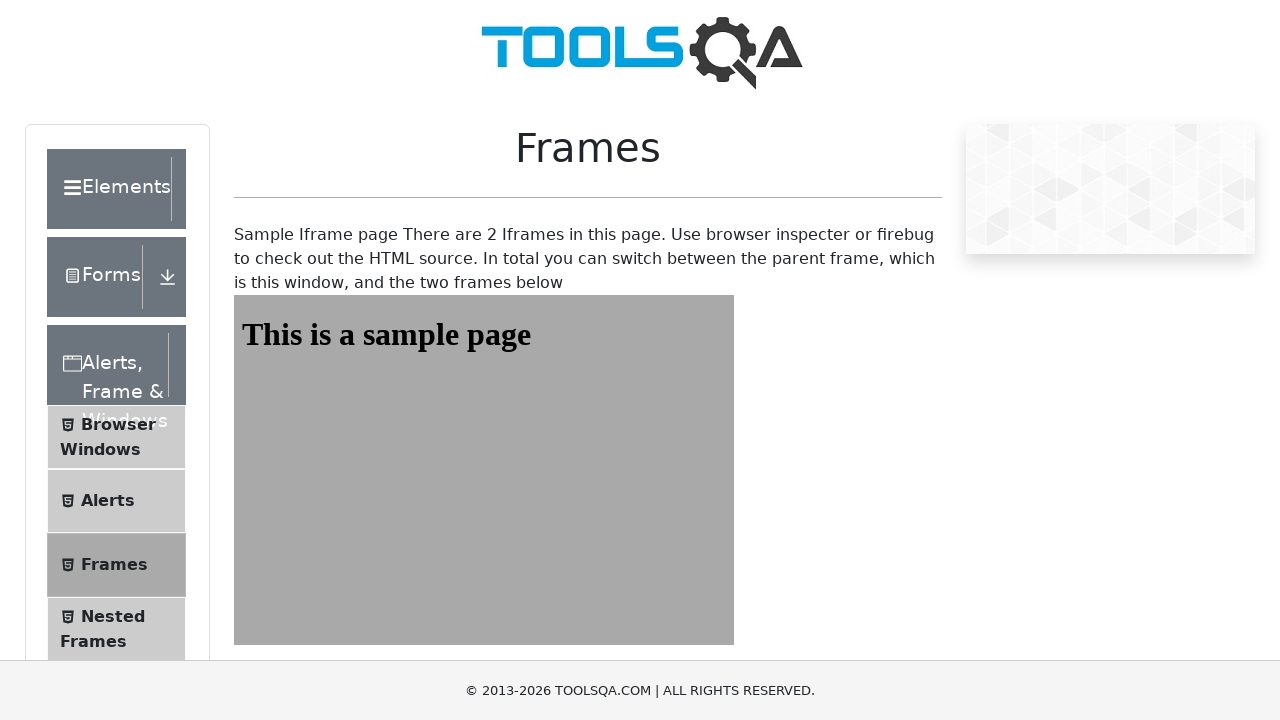